Navigates to the Course page and selects a department from a dropdown menu by value

Starting URL: https://gravitymvctestapplication.azurewebsites.net/Course

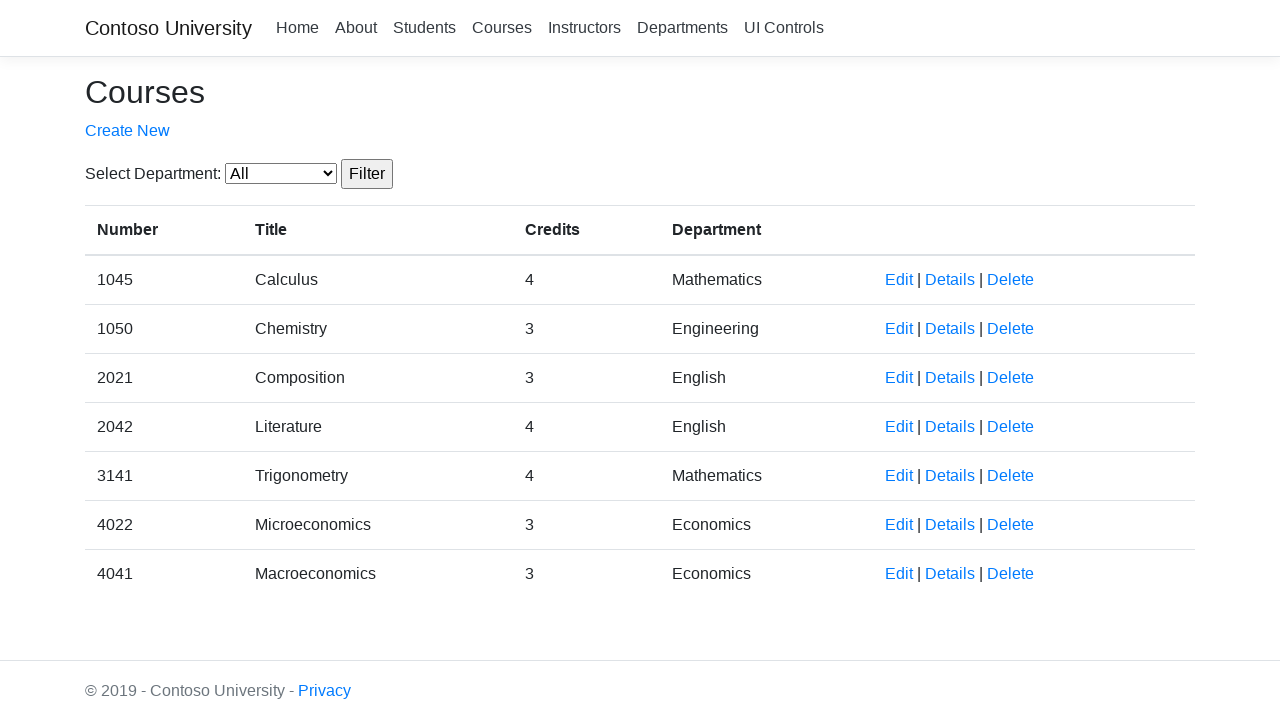

Navigated to Course page
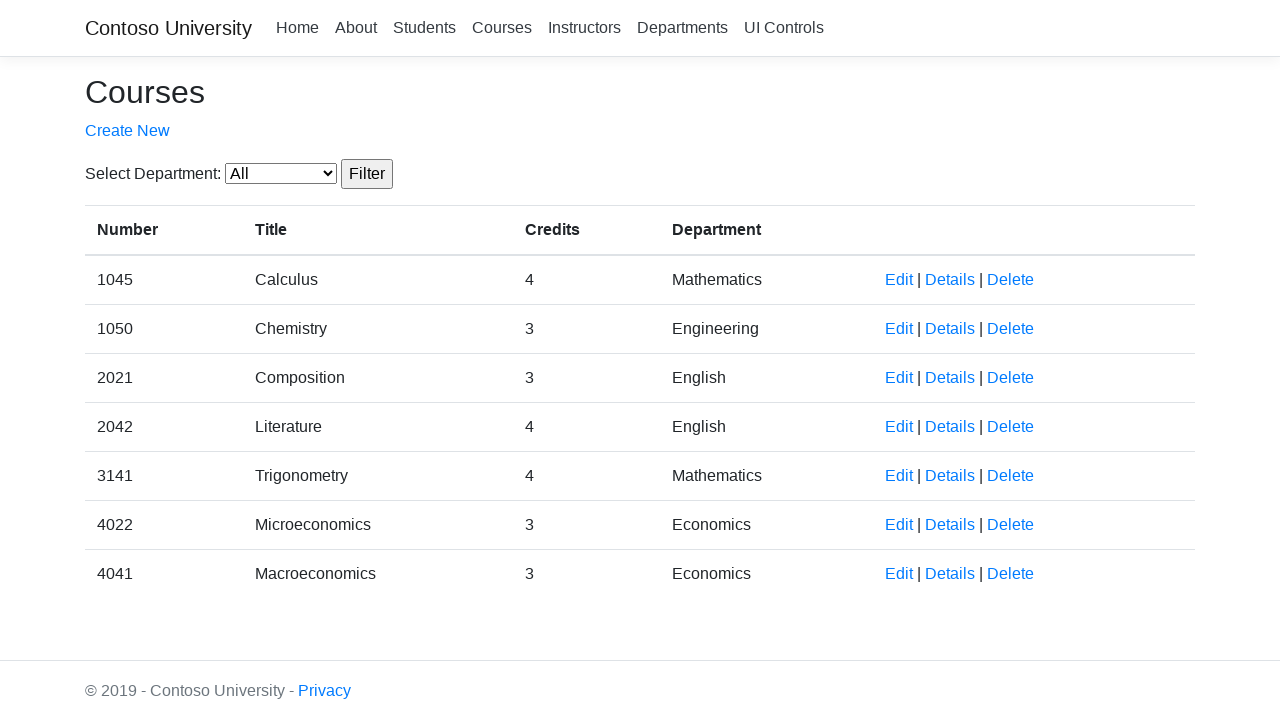

Selected department with value '4' from dropdown menu on select#SelectedDepartment
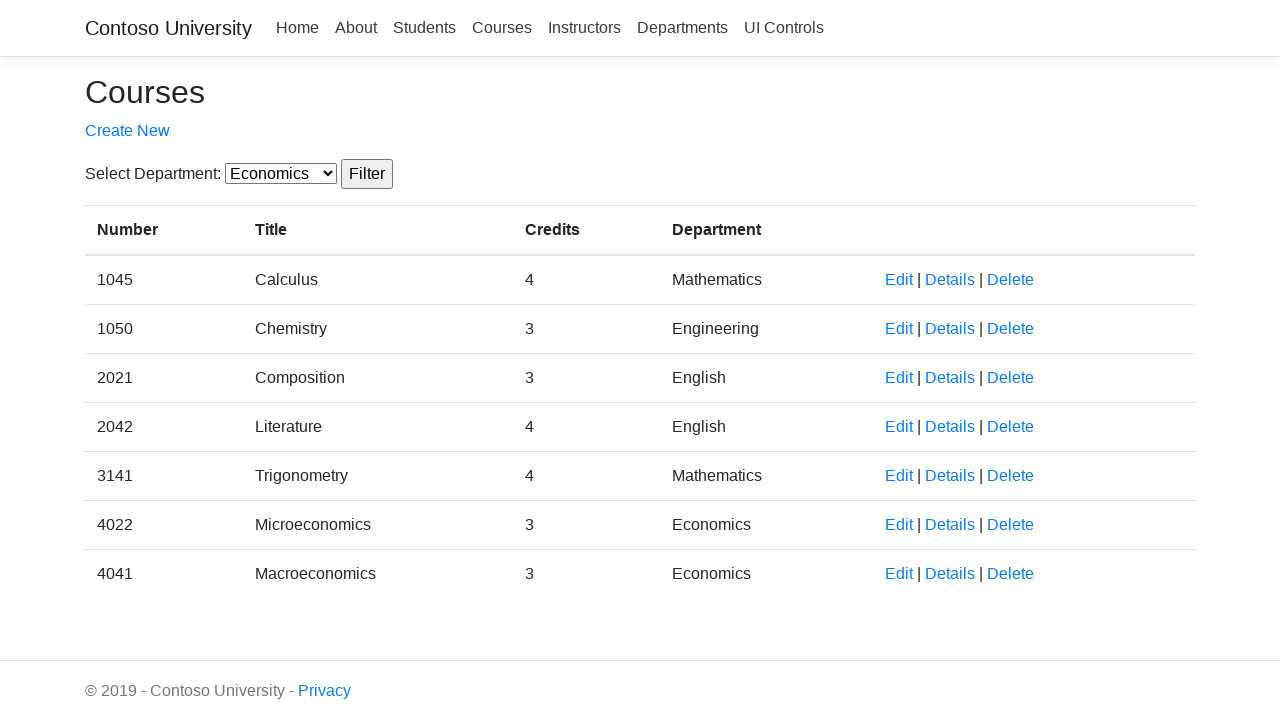

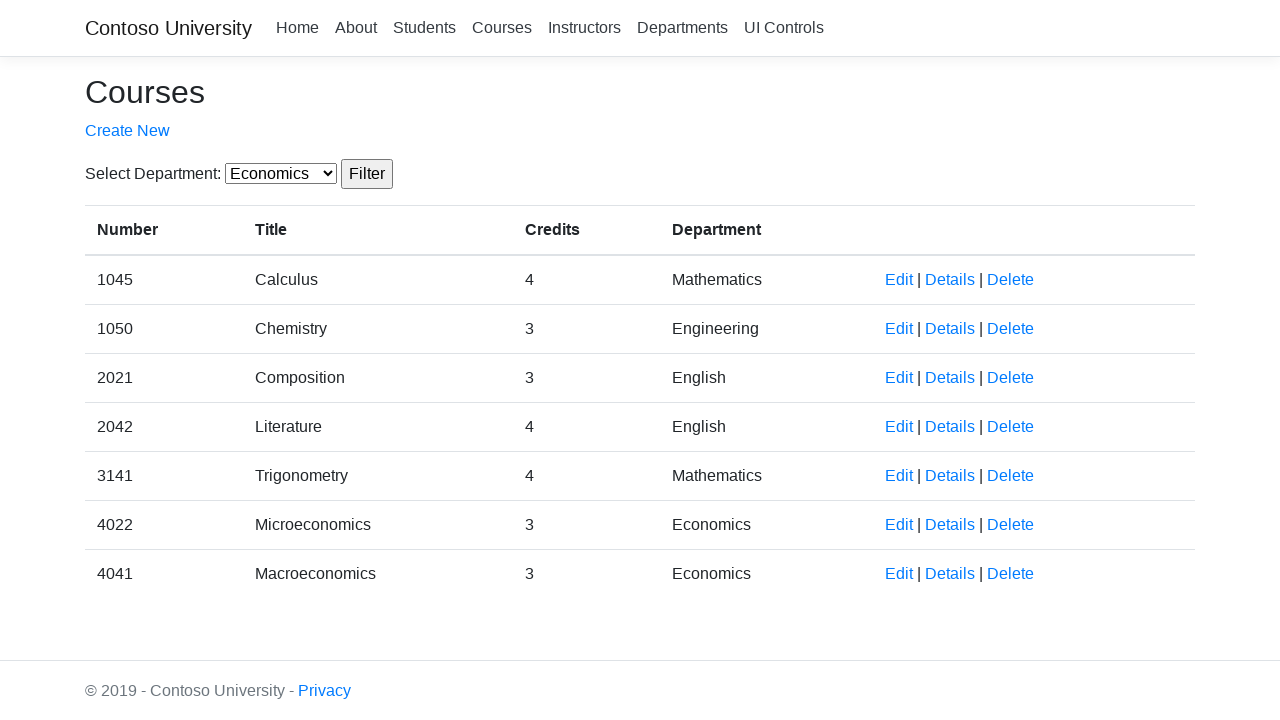